Tests product listing page navigation by loading the women's clothing section and clicking through pagination to the next page, verifying that product items are displayed.

Starting URL: https://www.ssfshop.com/8seconds/WOMEN/list?dspCtgryNo=SFMA41&brandShopNo=BDMA07A01&brndShopId=8SBSS&sortColumn=NEW_GOD_SEQ&serviceType=DSP&ctgrySectCd=GNRL_CTGRY&fitPsbYn=N

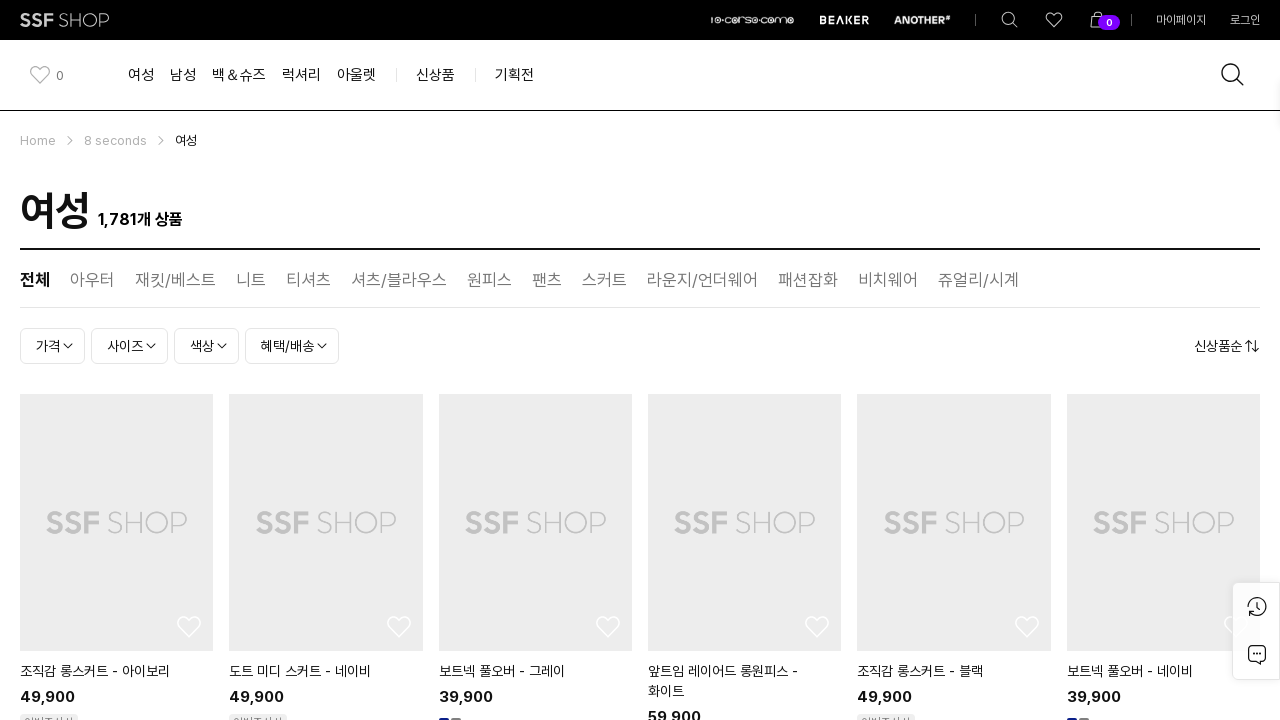

Waited for product listing to load on women's clothing page
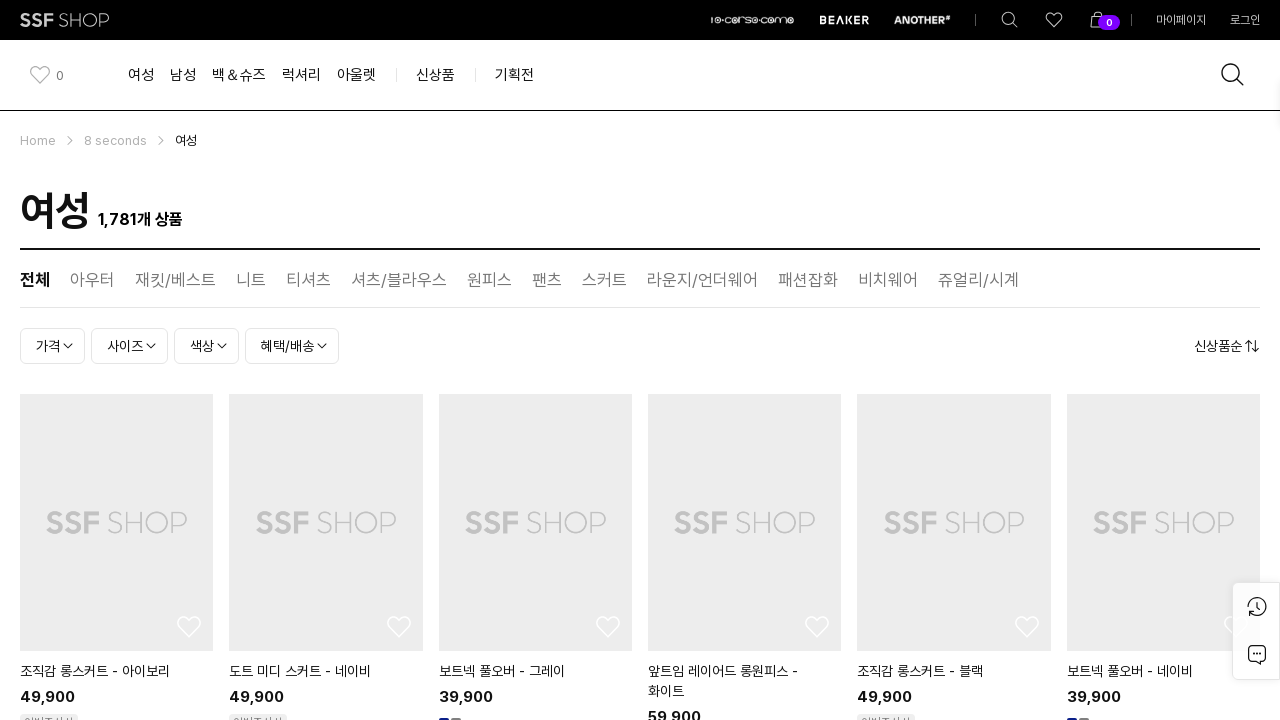

Located all product items on the page
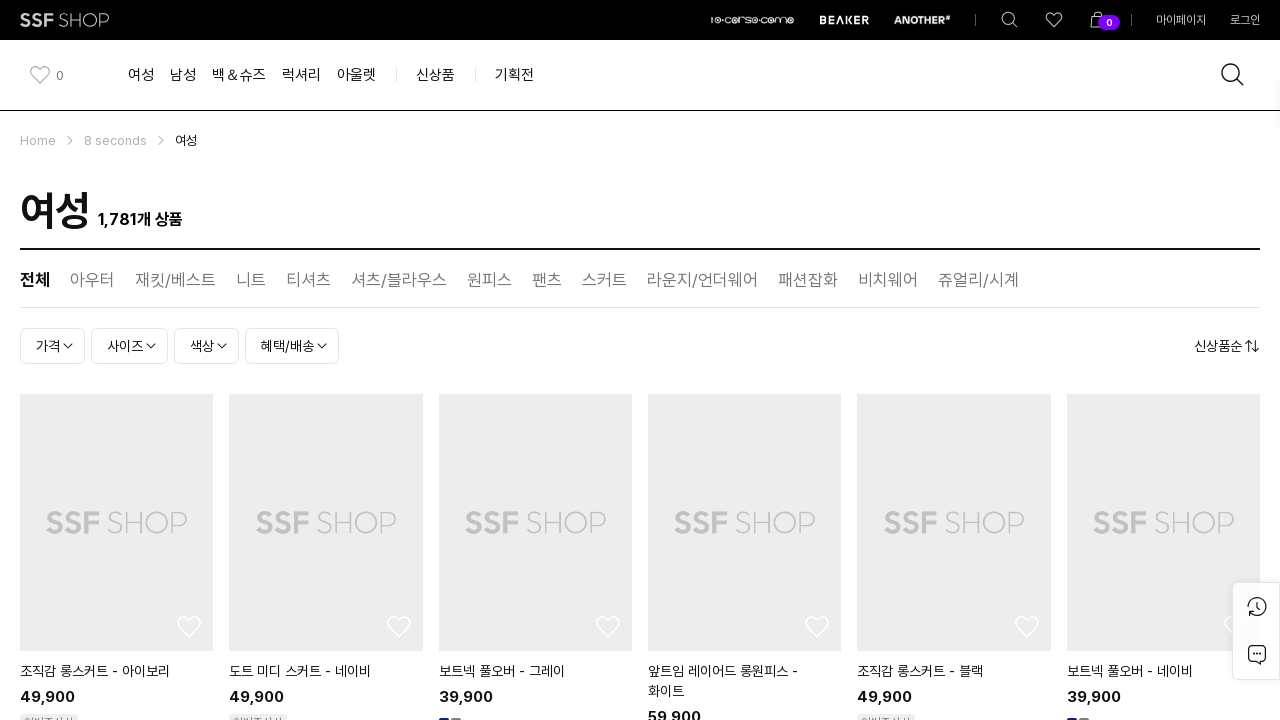

Verified first product item is visible
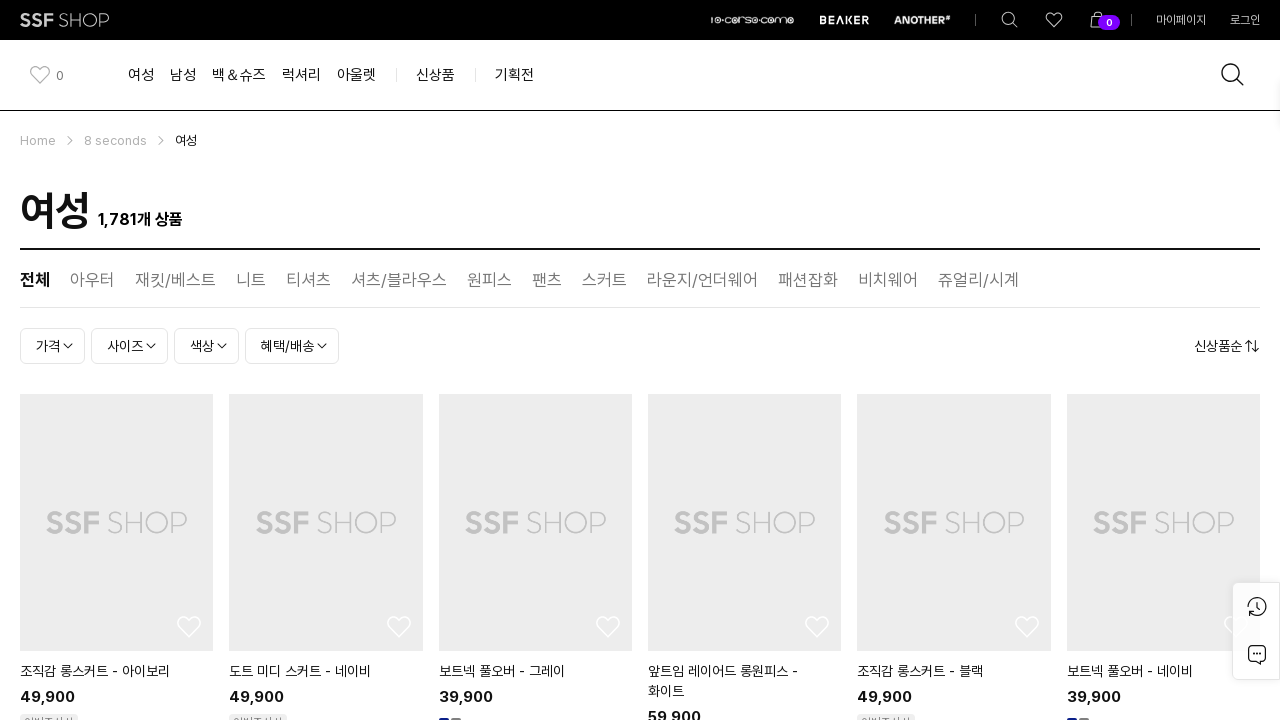

Located pagination next button
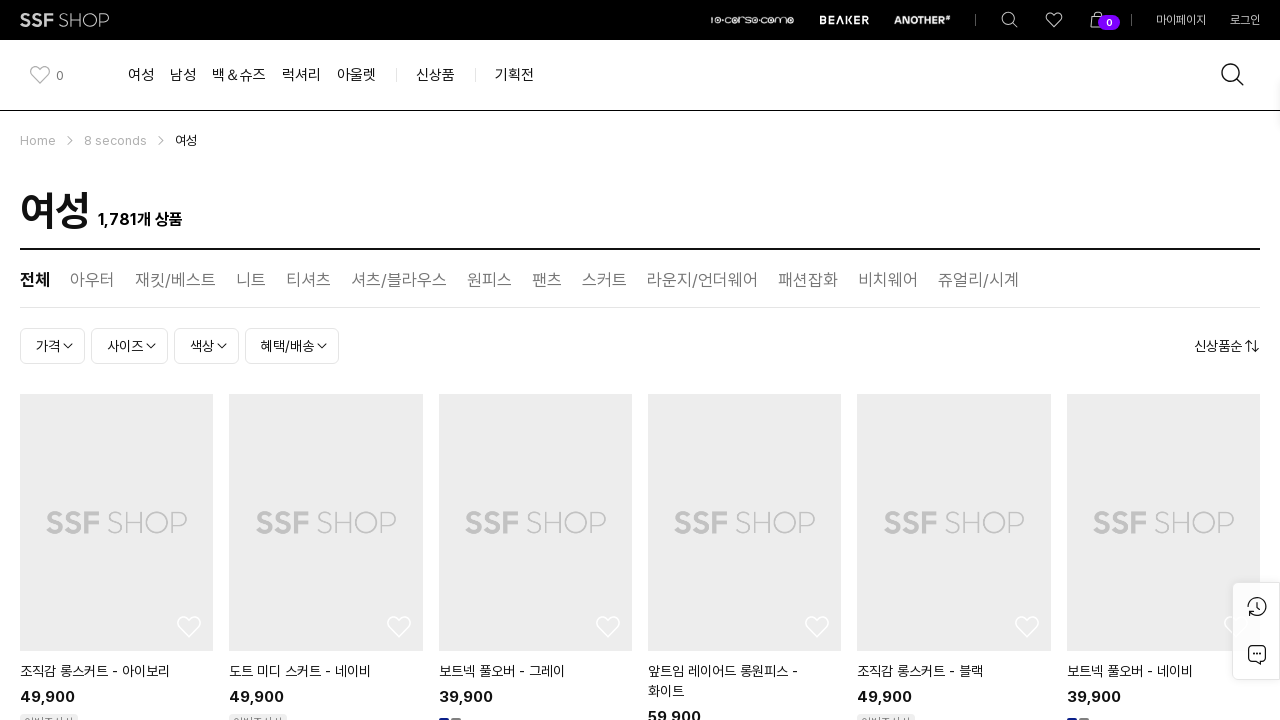

Clicked next page button to navigate to page 2 at (838, 361) on #page_next
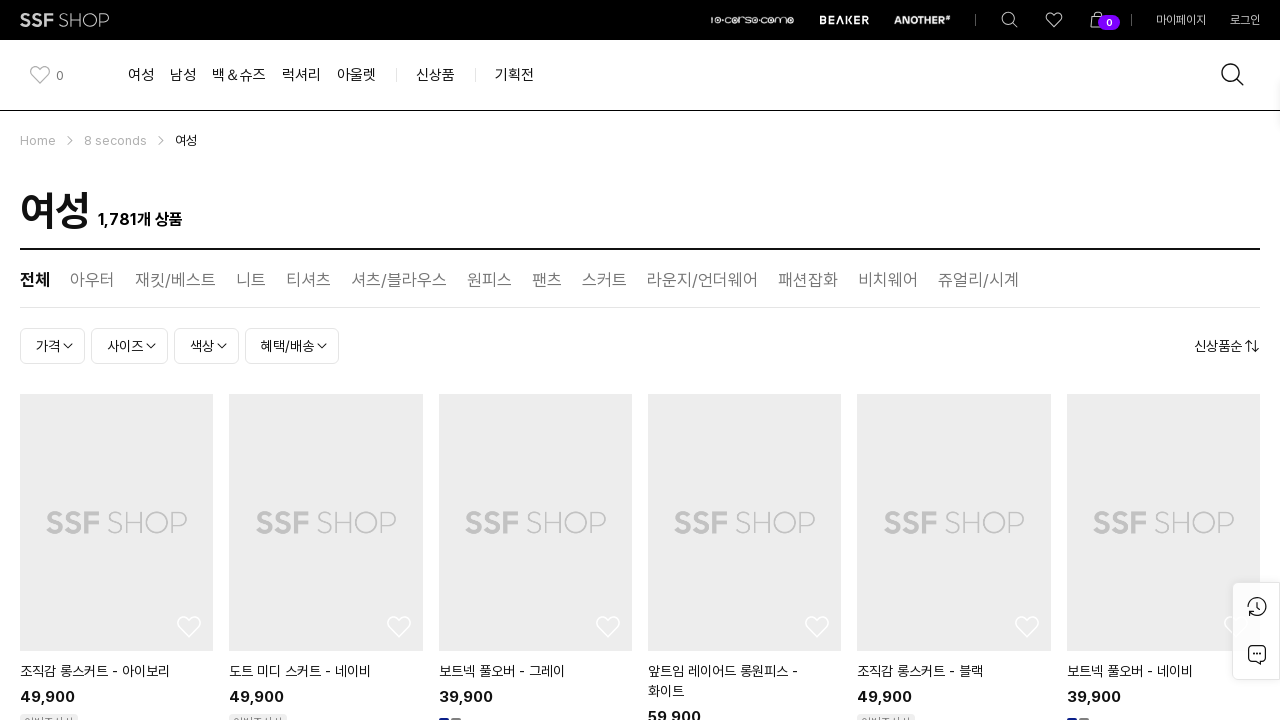

Waited for product listing to load on page 2
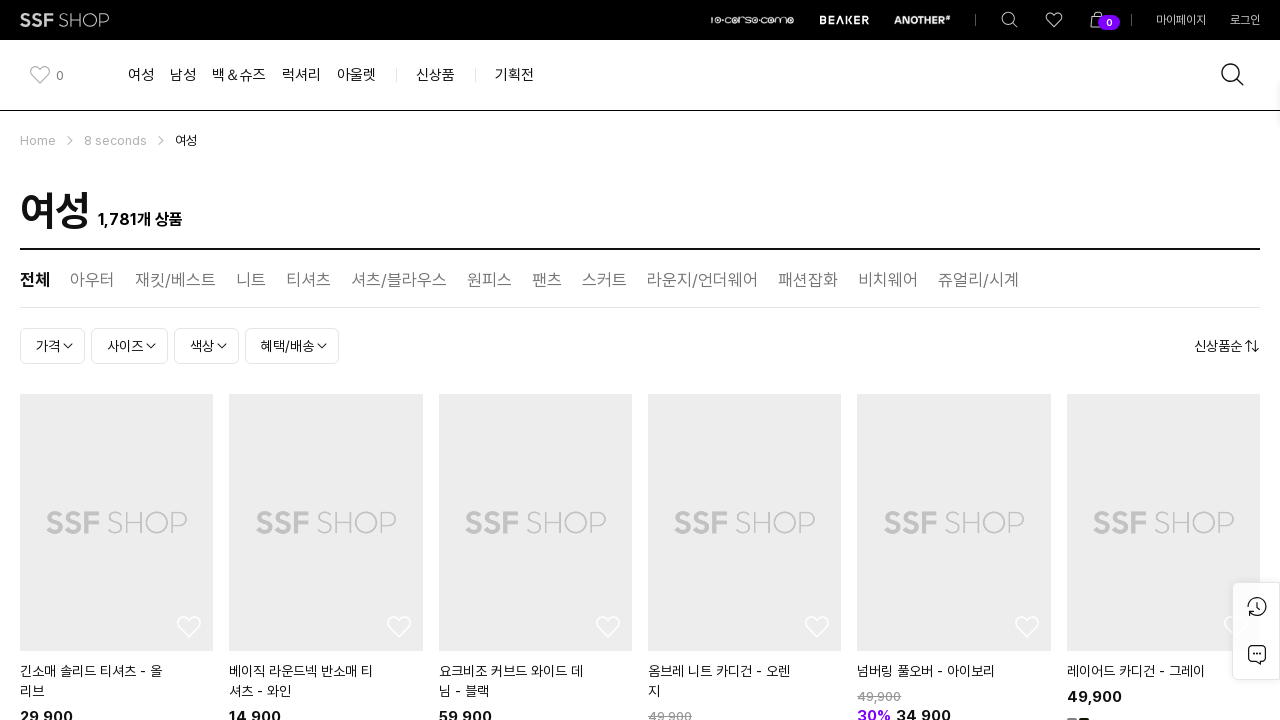

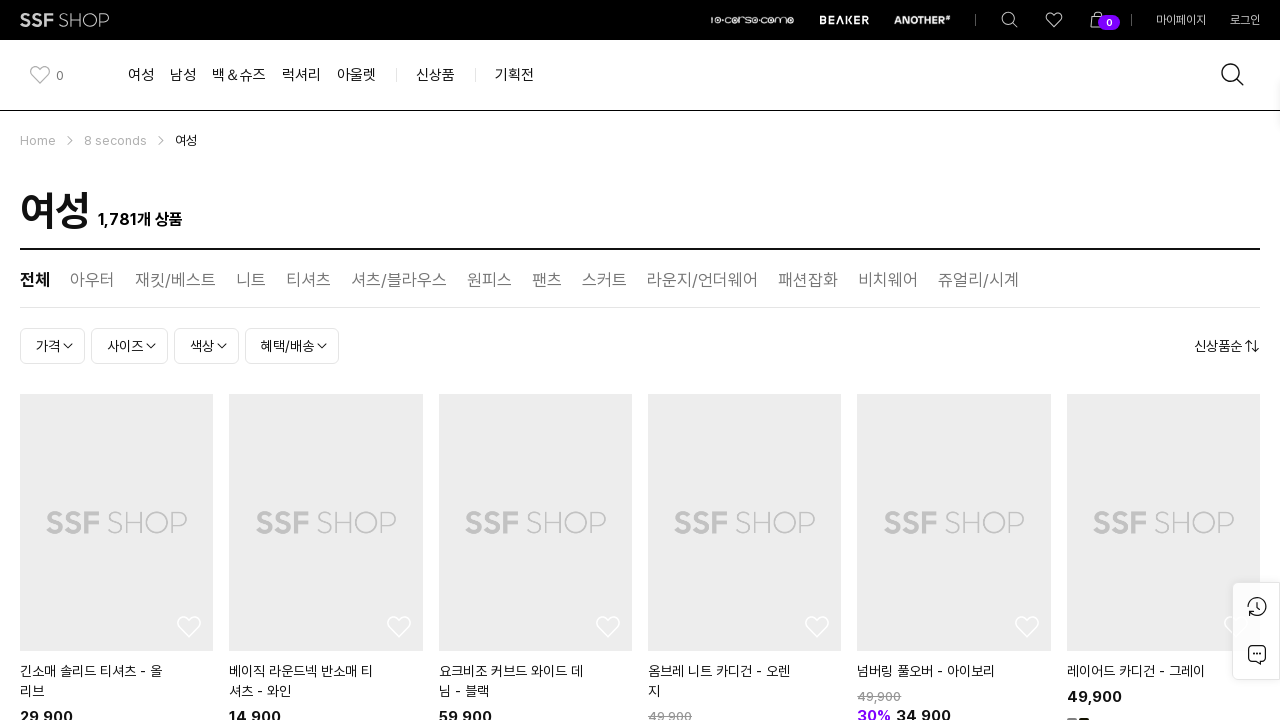